Tests dynamic loading functionality by clicking on Example 1 link, verifying the start button appears, clicking it, and verifying the result message is displayed

Starting URL: https://the-internet.herokuapp.com/dynamic_loading

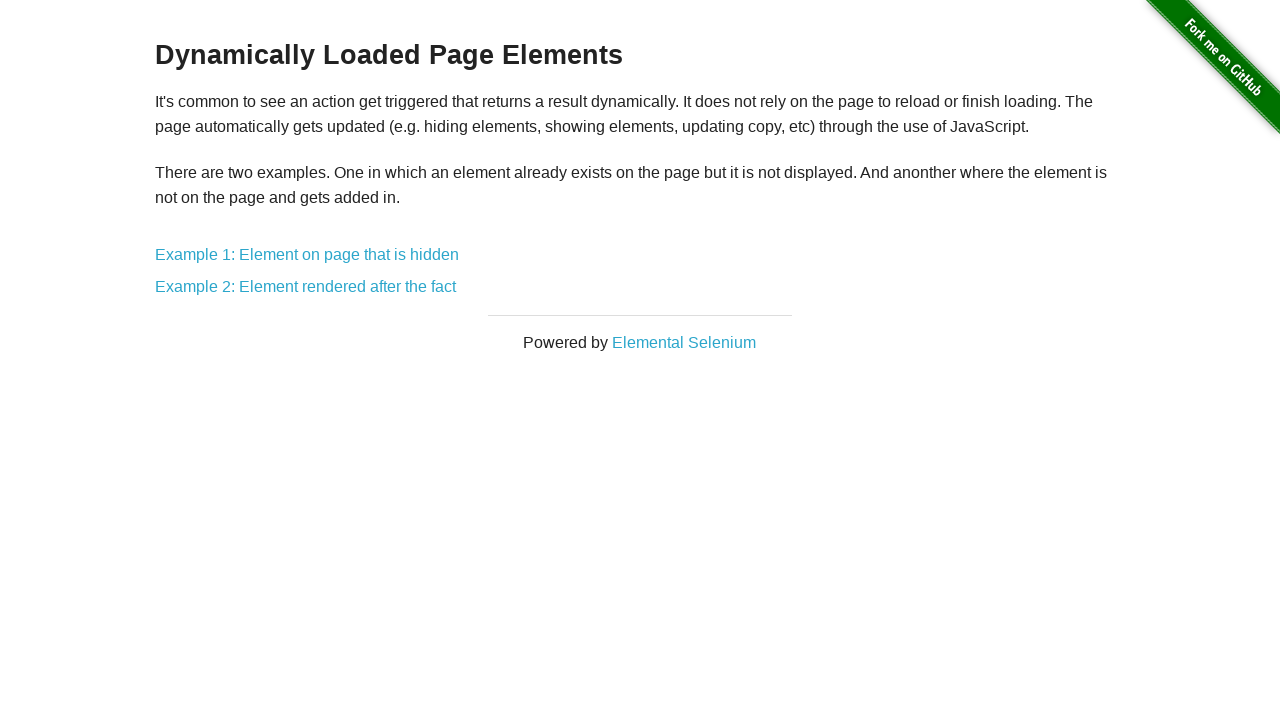

Clicked on Example 1 link for dynamic loading test at (307, 255) on a[href='/dynamic_loading/1']
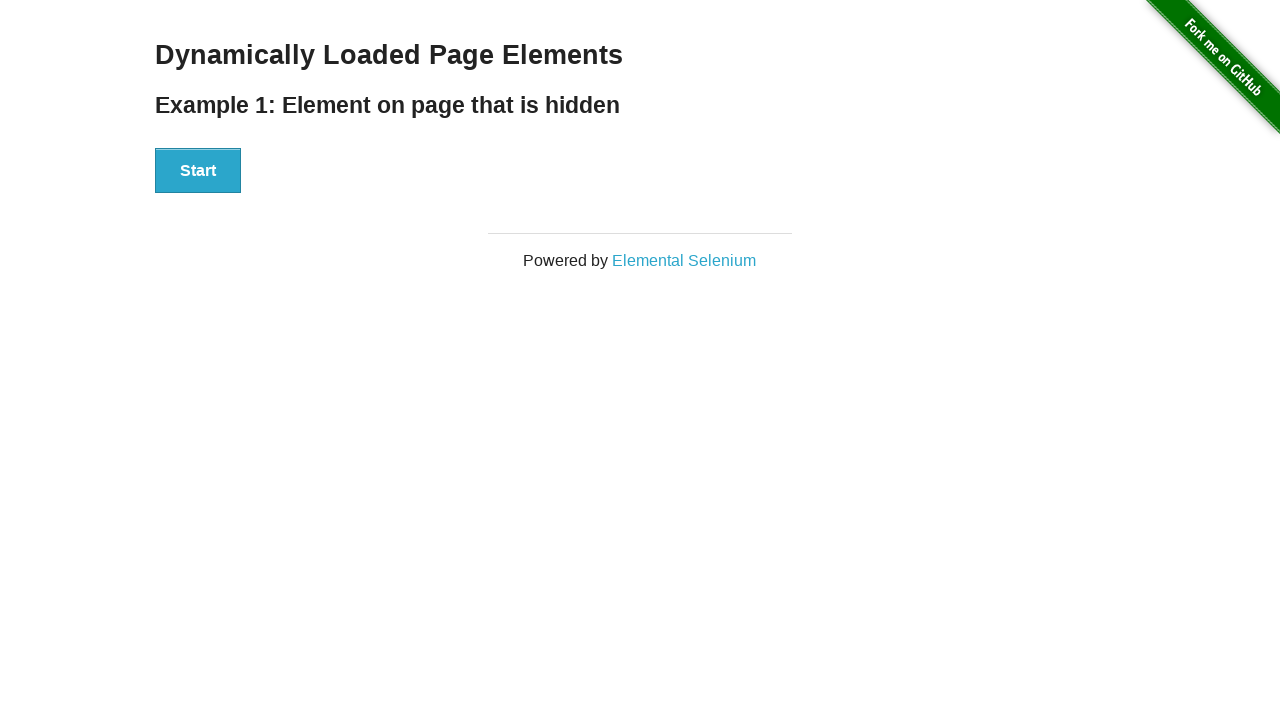

Start button appeared and is visible
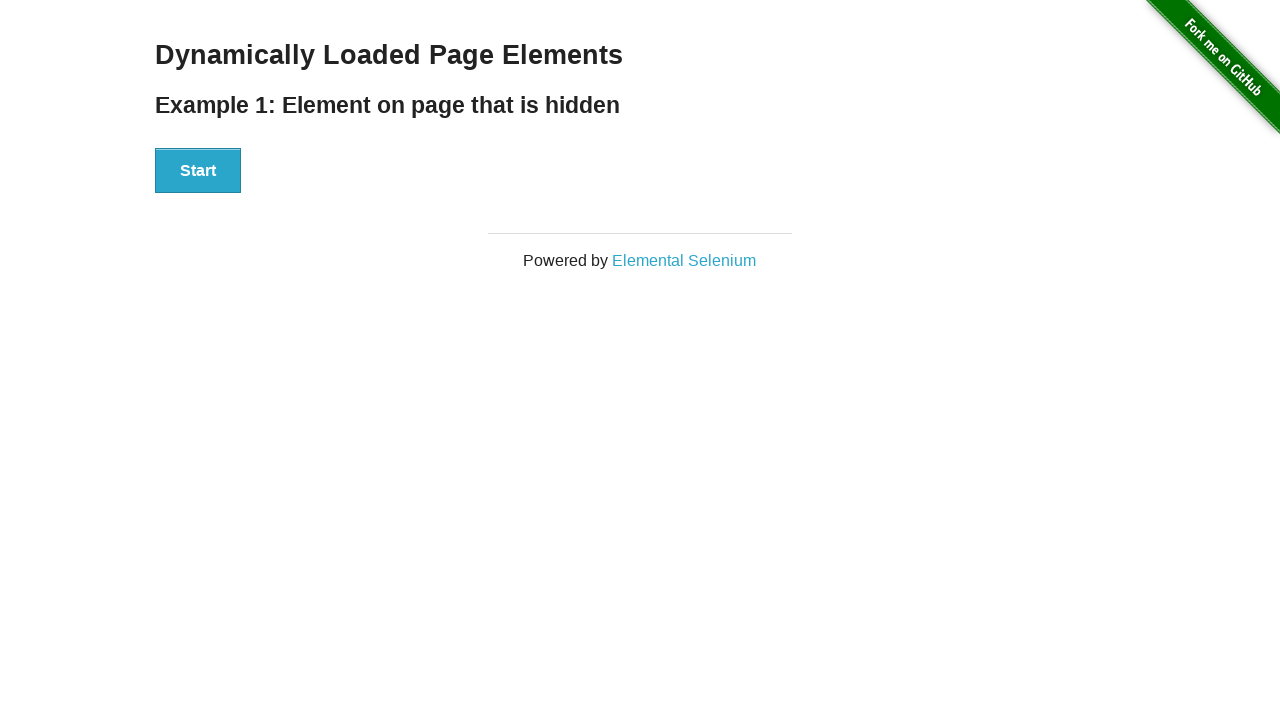

Clicked the start button to trigger dynamic loading at (198, 171) on #start button
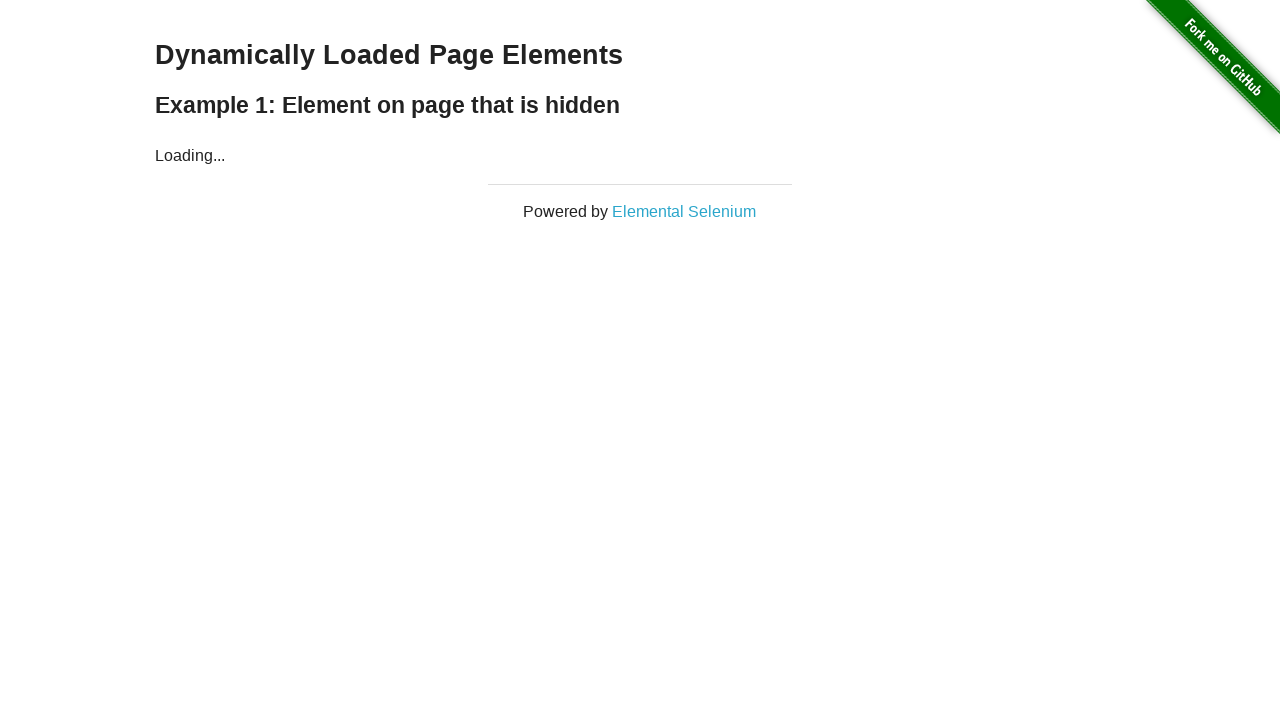

Loading completed and finish section appeared
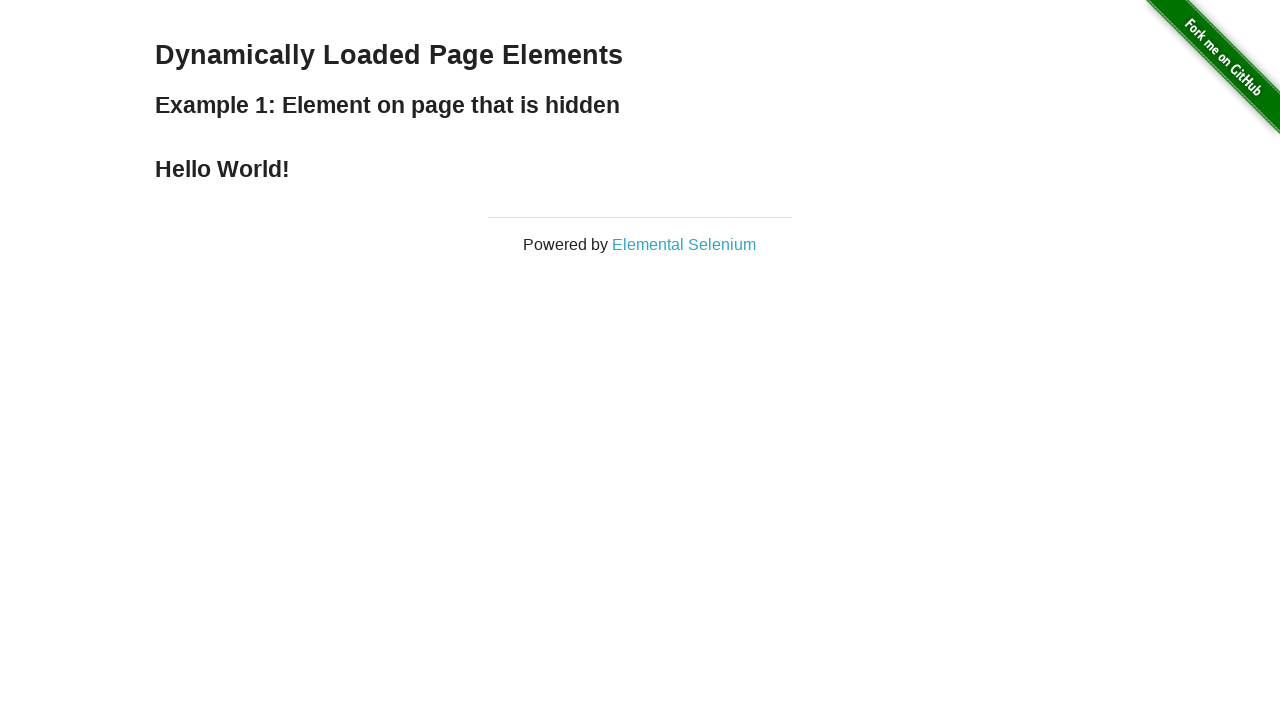

Verified 'Hello World!' result message is displayed
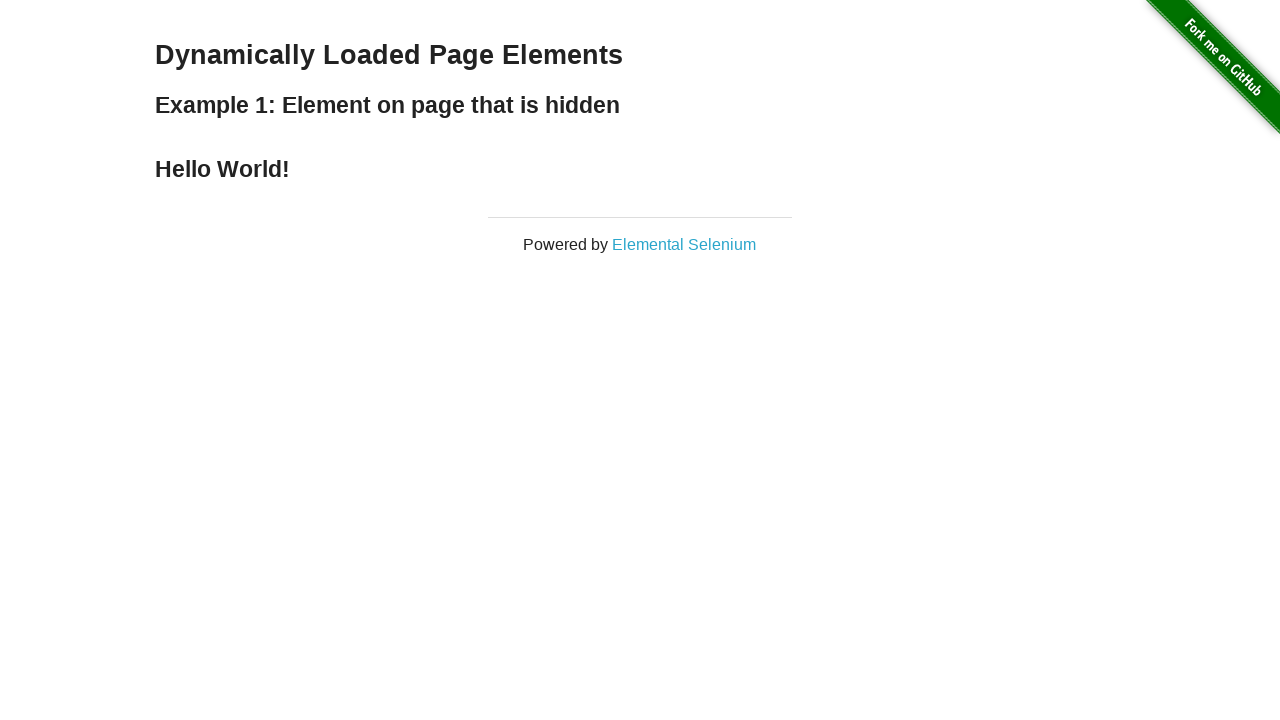

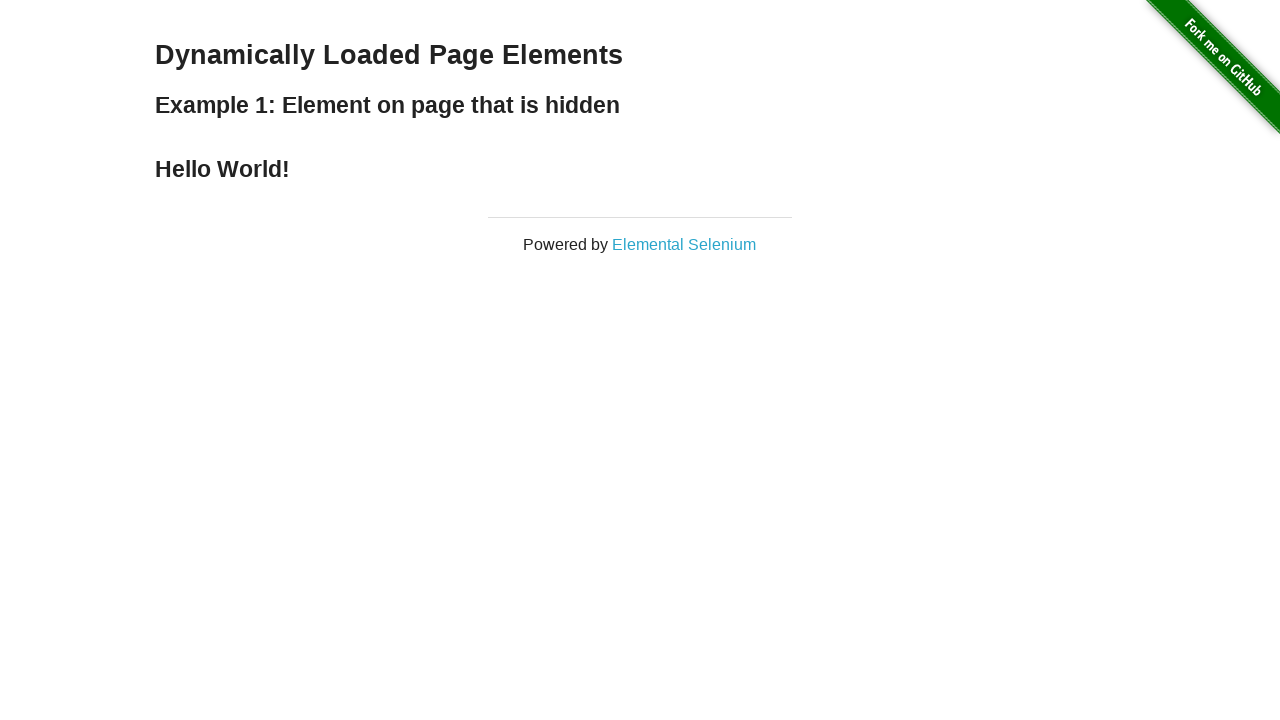